Tests an e-commerce shopping flow by adding specific vegetables/fruits to cart, proceeding to checkout, and applying a promo code

Starting URL: https://rahulshettyacademy.com/seleniumPractise/#/

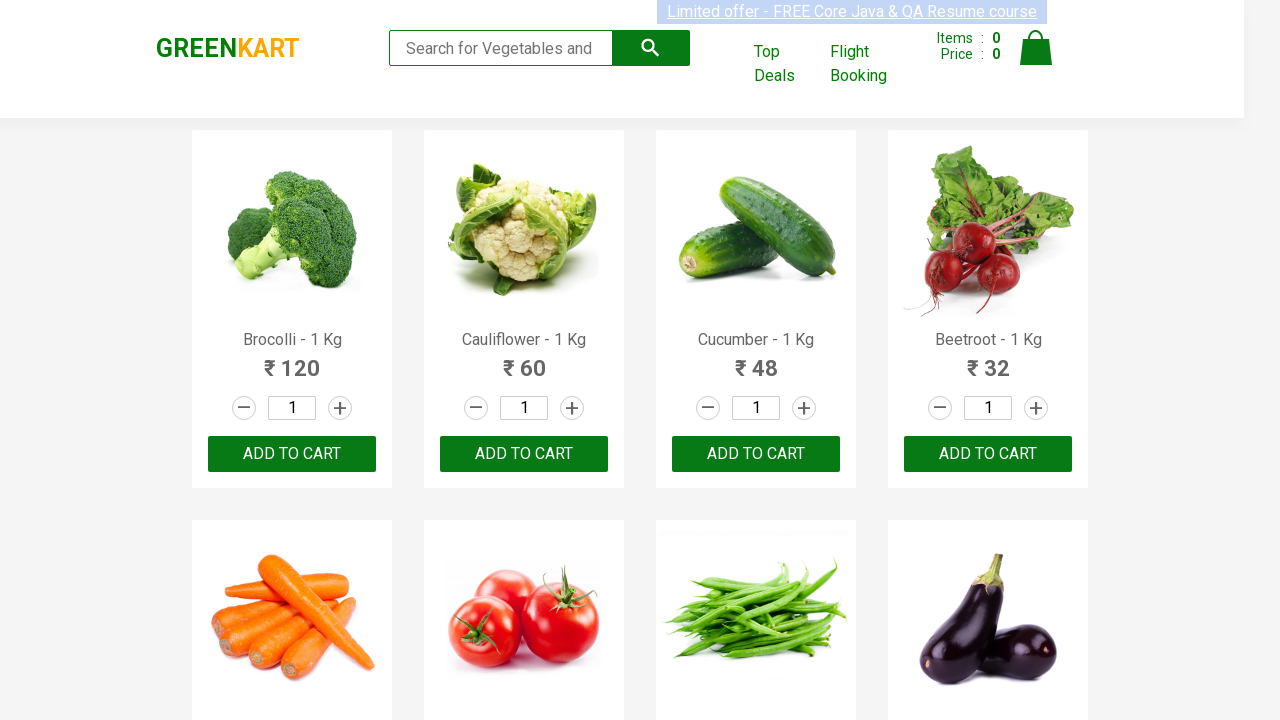

Waited for products to load
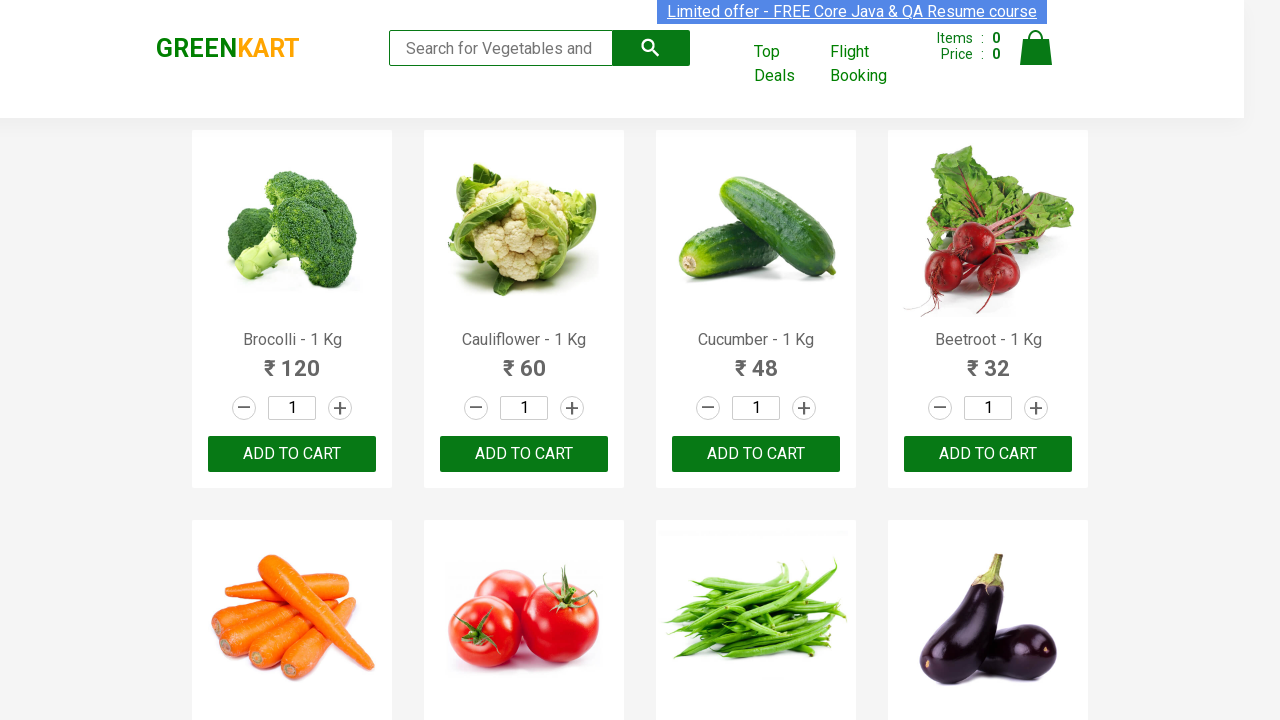

Retrieved all product elements
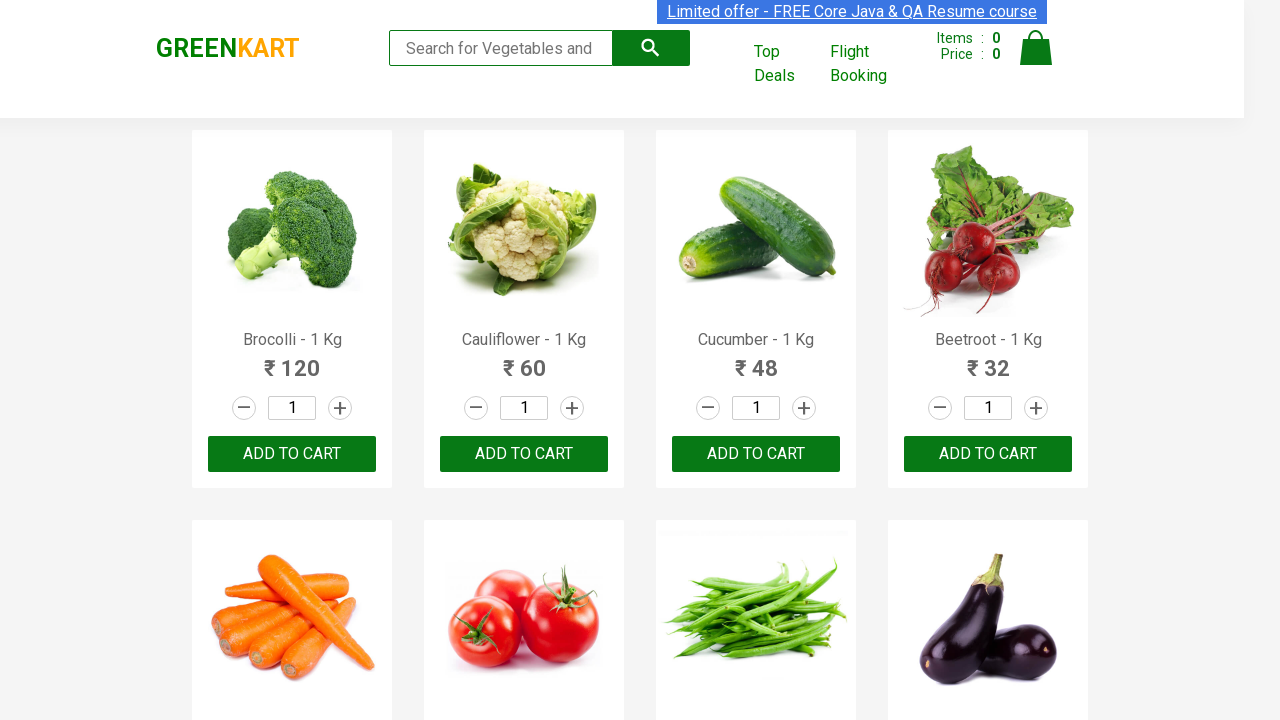

Retrieved all add to cart buttons
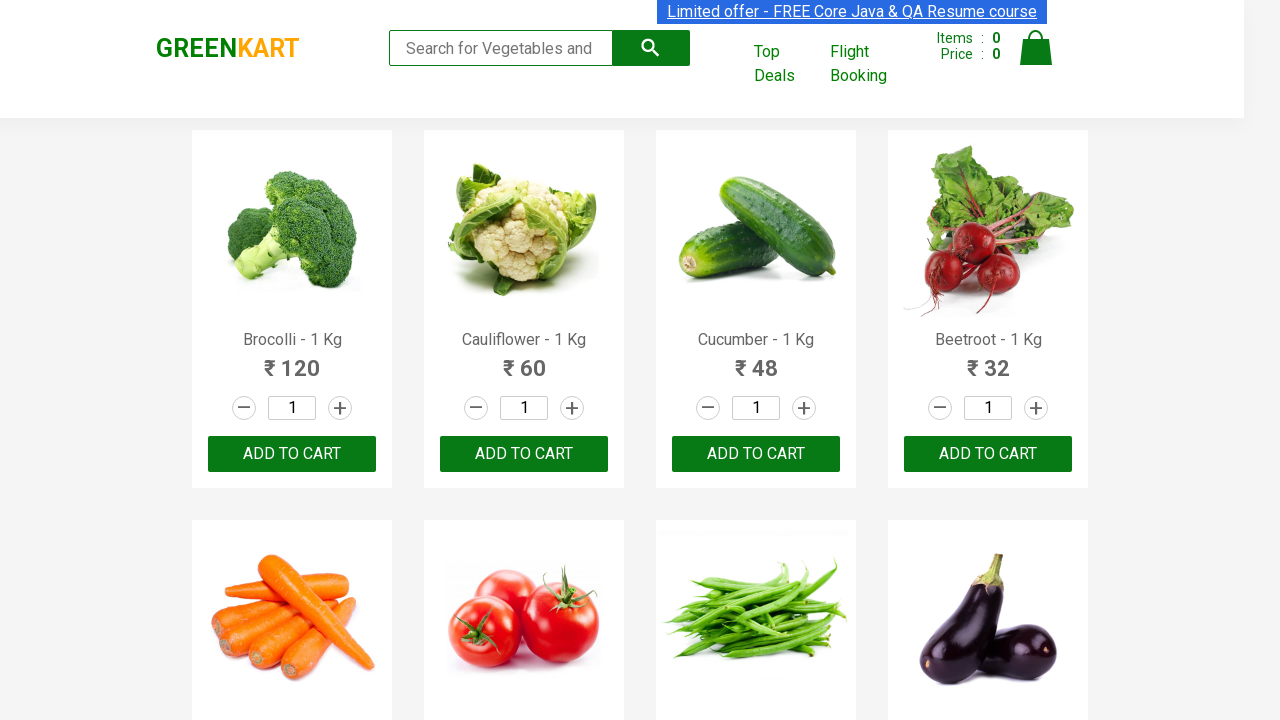

Clicked 'Add to cart' for Brocolli at (292, 454) on xpath=//div[@class='product-action']/button >> nth=0
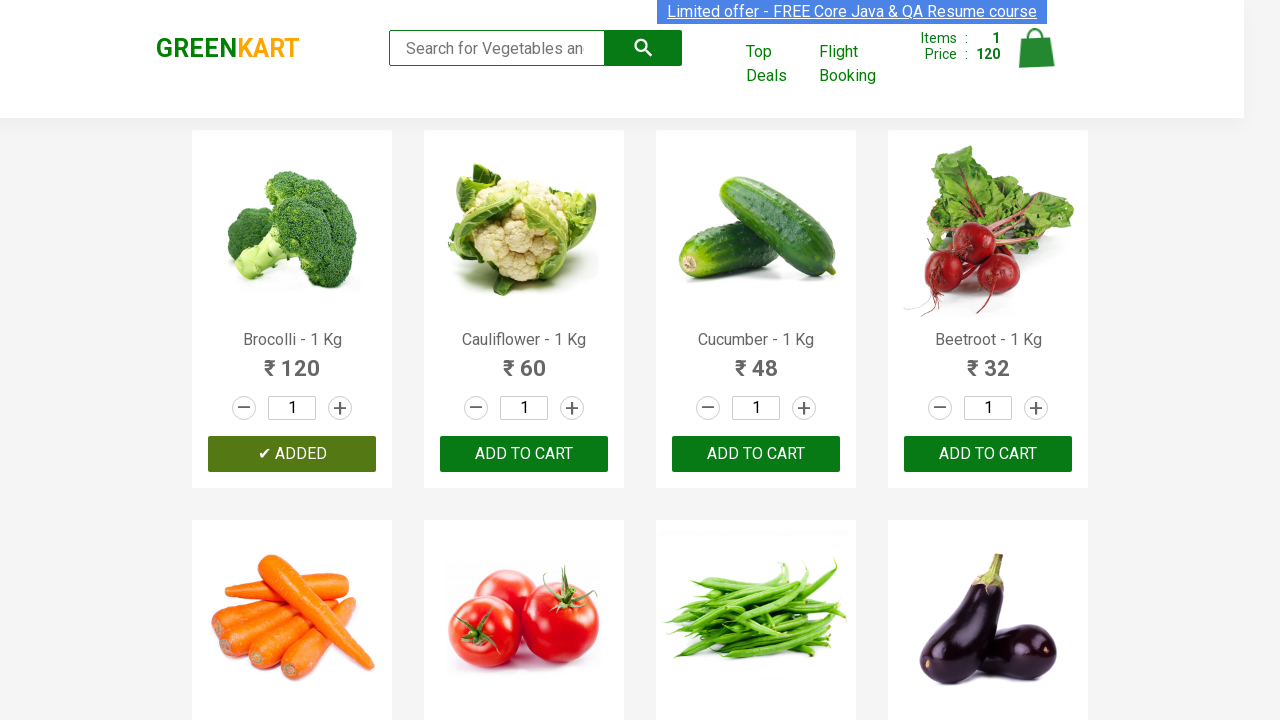

Clicked 'Add to cart' for Cucumber at (756, 454) on xpath=//div[@class='product-action']/button >> nth=2
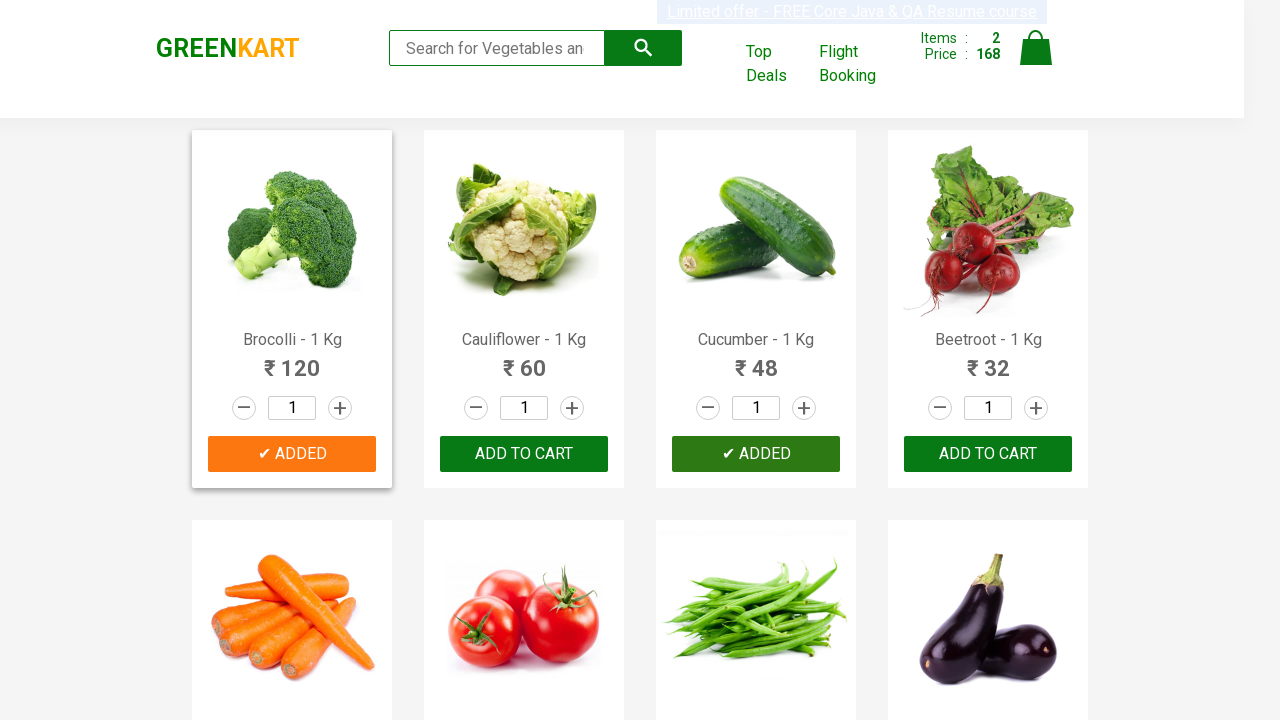

Clicked 'Add to cart' for Beetroot at (988, 454) on xpath=//div[@class='product-action']/button >> nth=3
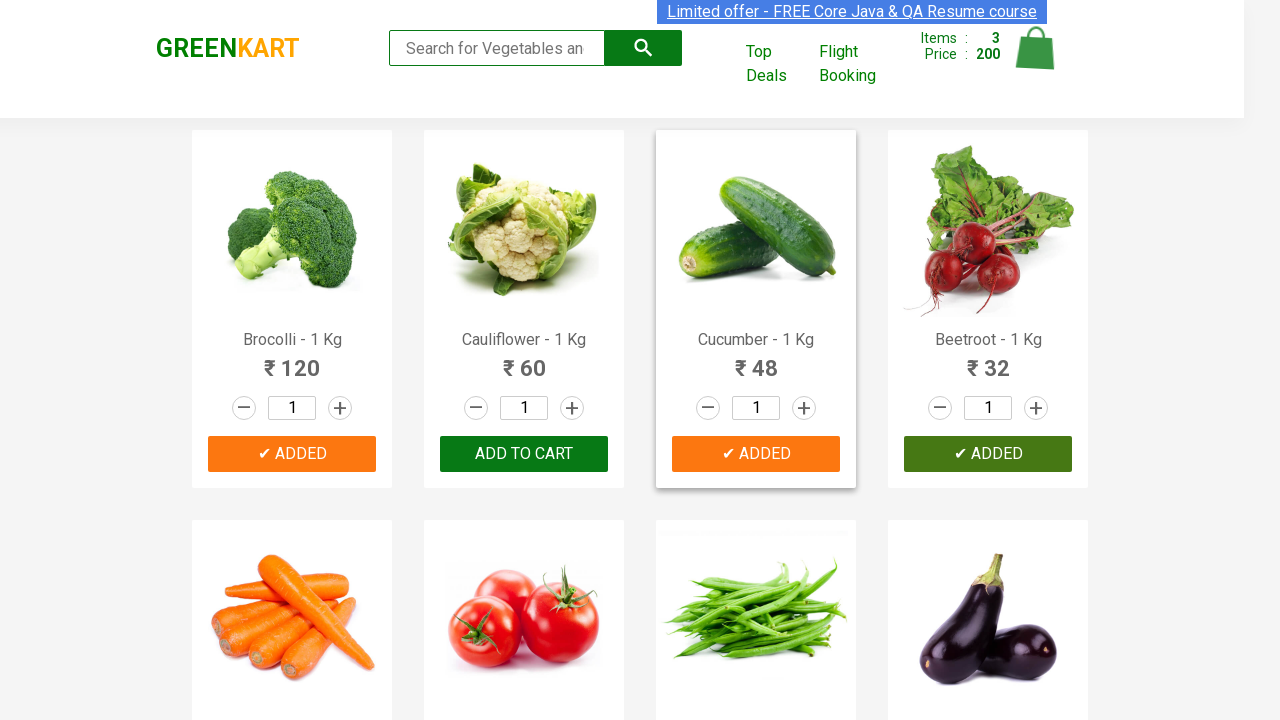

Clicked 'Add to cart' for Carrot at (292, 360) on xpath=//div[@class='product-action']/button >> nth=4
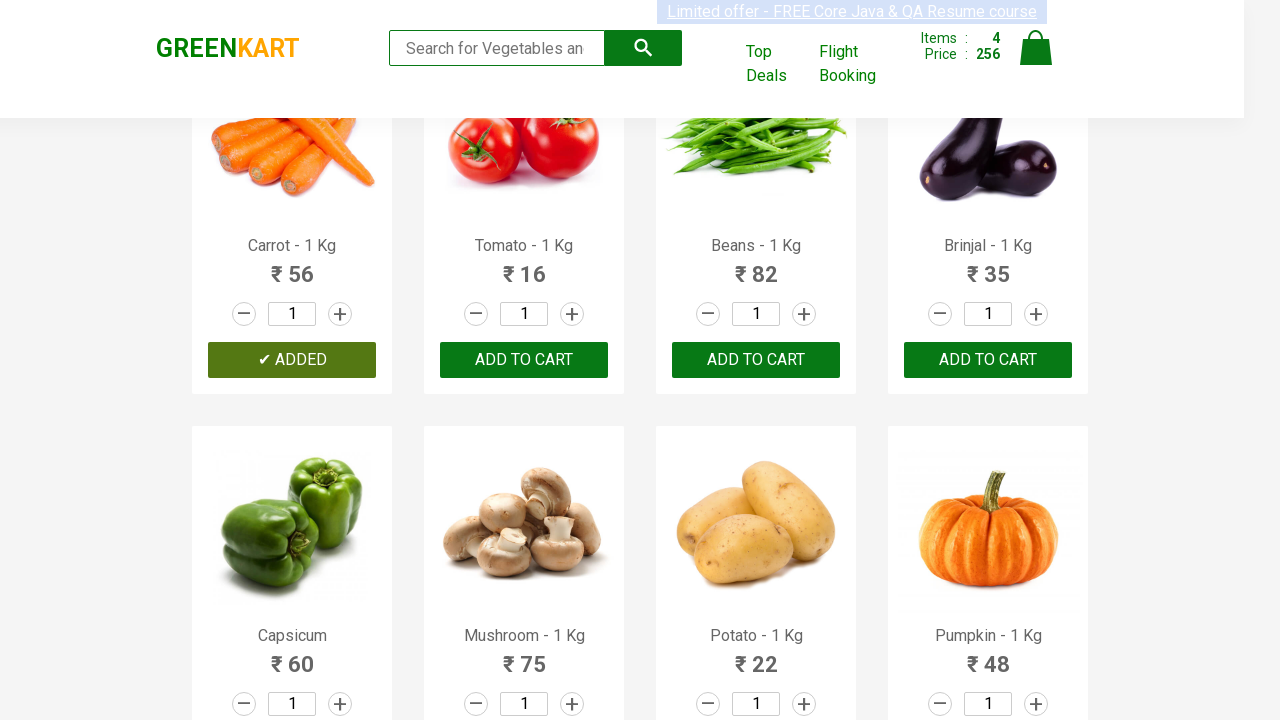

Clicked 'Add to cart' for Corn at (292, 360) on xpath=//div[@class='product-action']/button >> nth=12
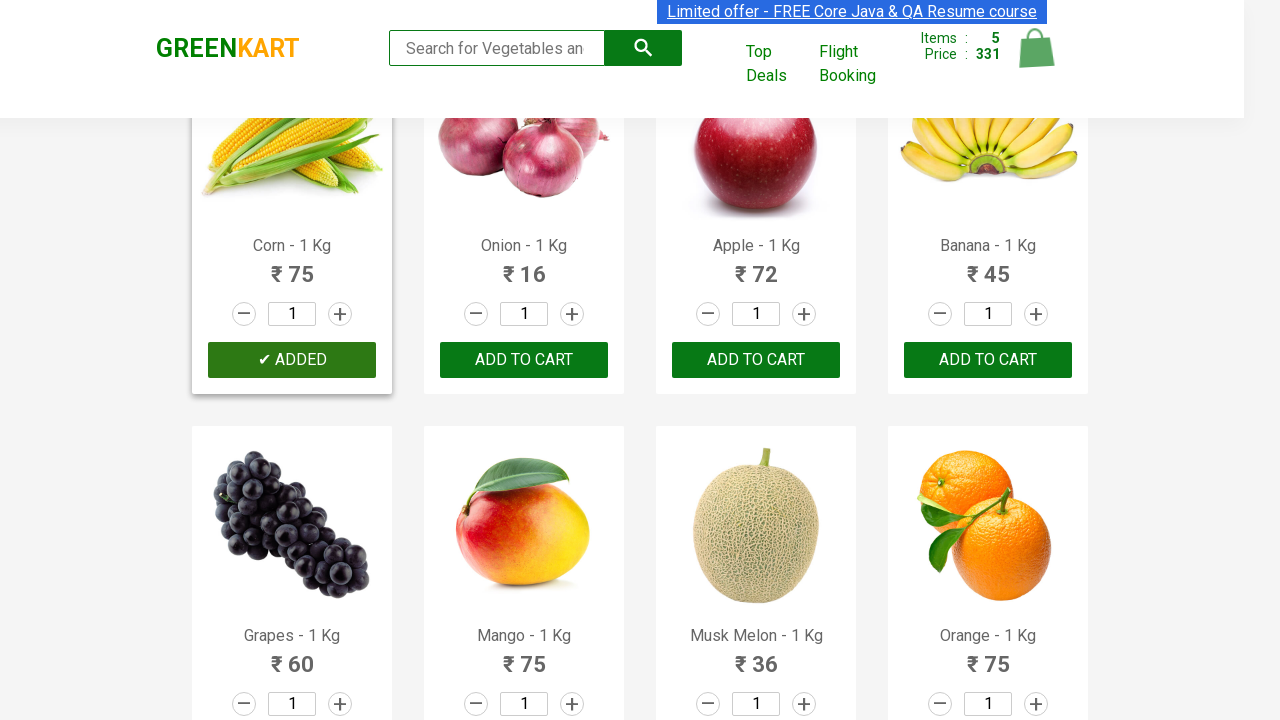

Clicked 'Add to cart' for Banana at (988, 360) on xpath=//div[@class='product-action']/button >> nth=15
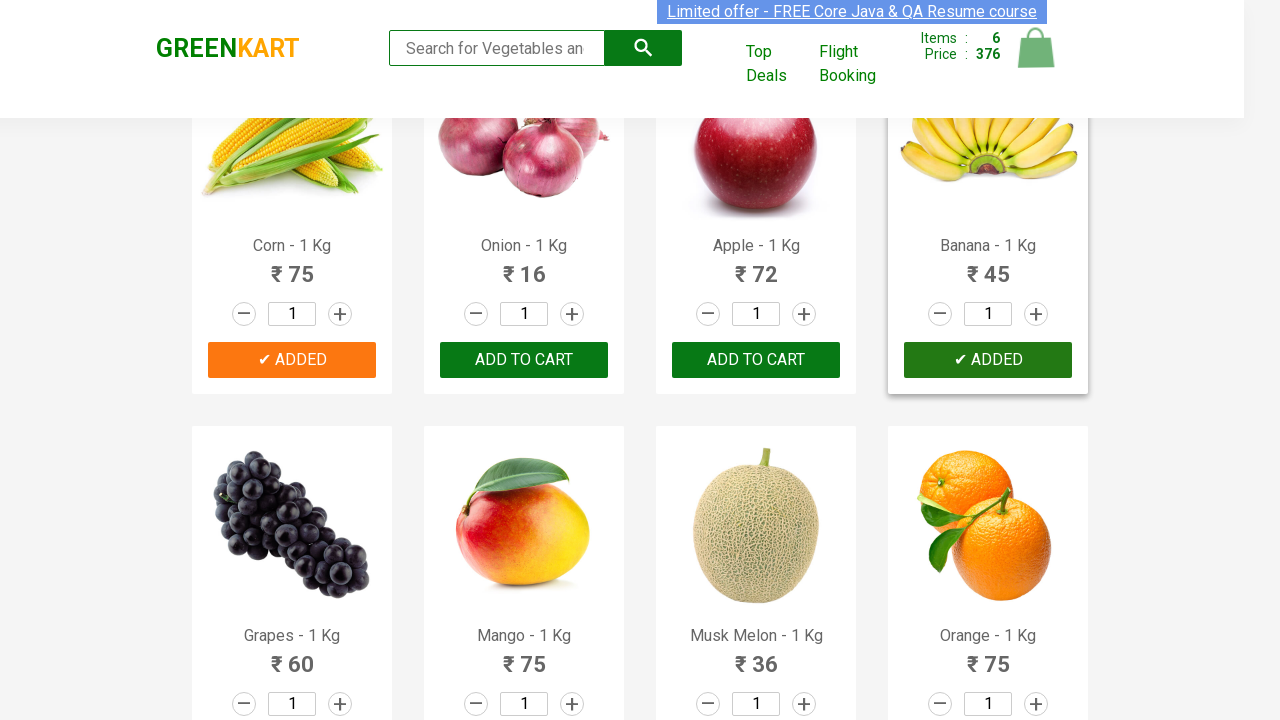

Clicked on cart icon at (1036, 48) on img[alt='Cart']
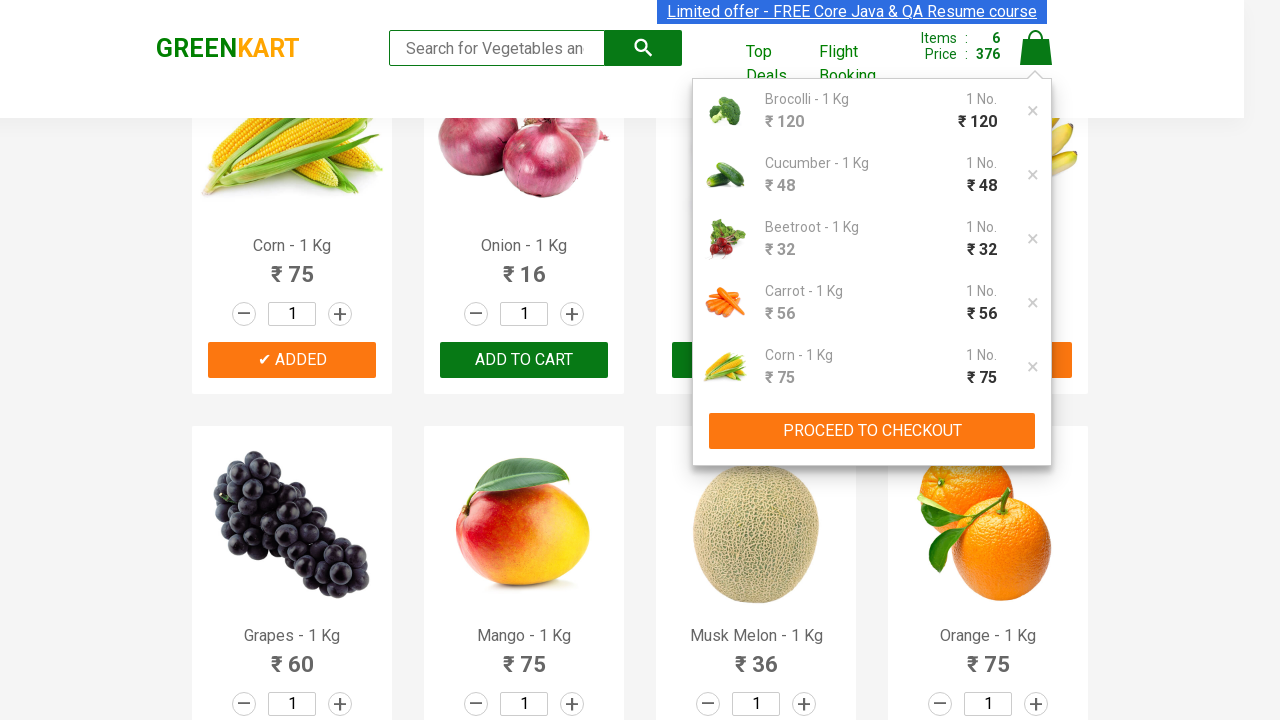

Clicked 'Proceed to Checkout' button at (872, 431) on xpath=//button[contains(text(),'PROCEED TO CHECKOUT')]
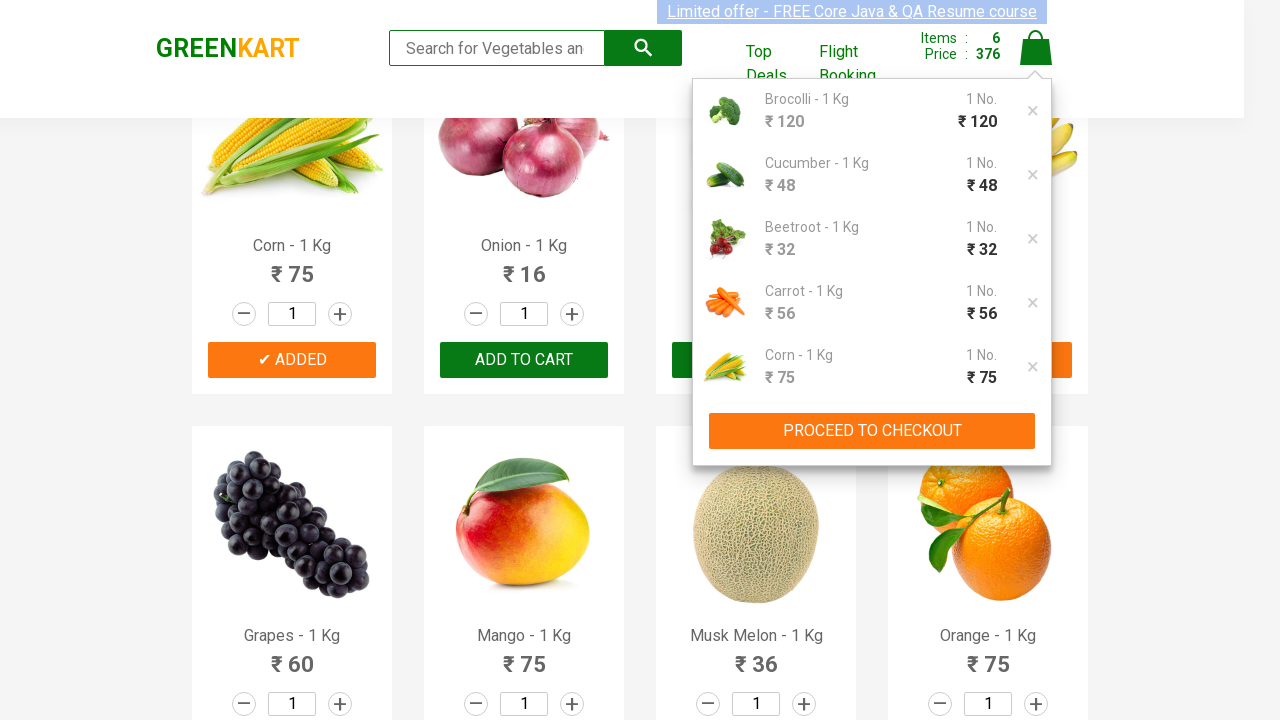

Entered promo code 'rahulshettyacademy' on input.promoCode
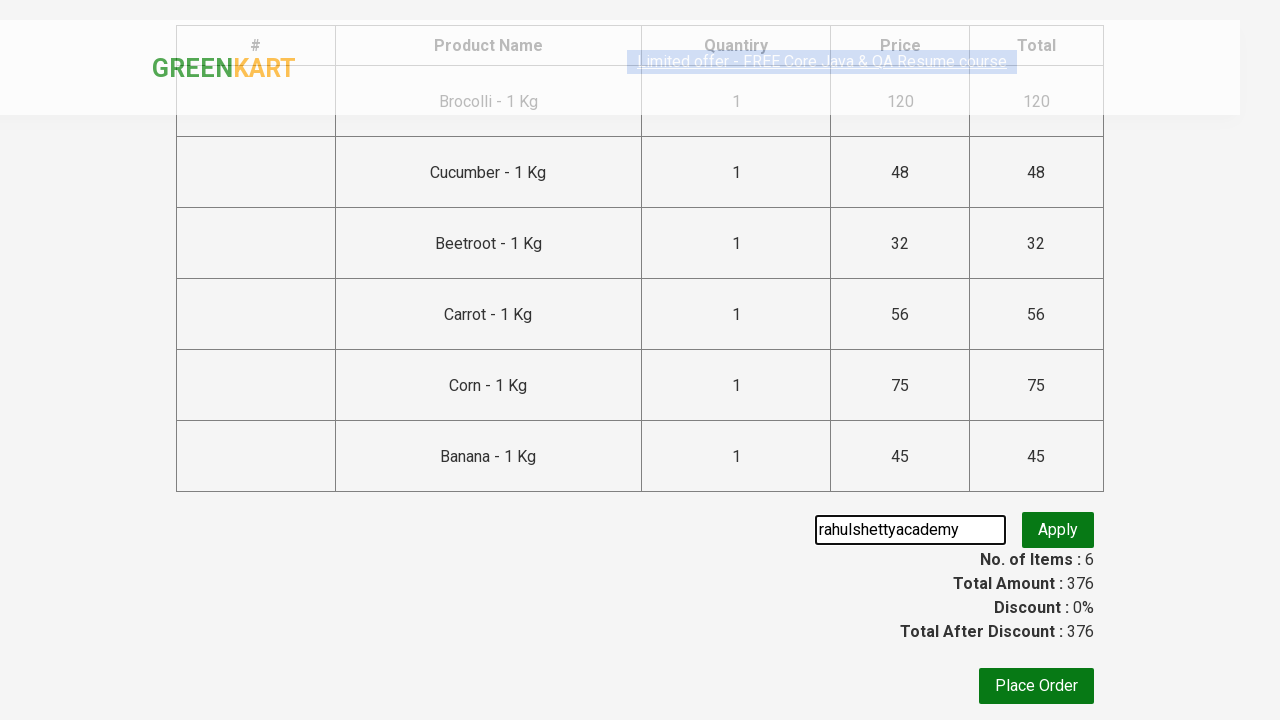

Clicked 'Apply promo' button at (1058, 530) on button.promoBtn
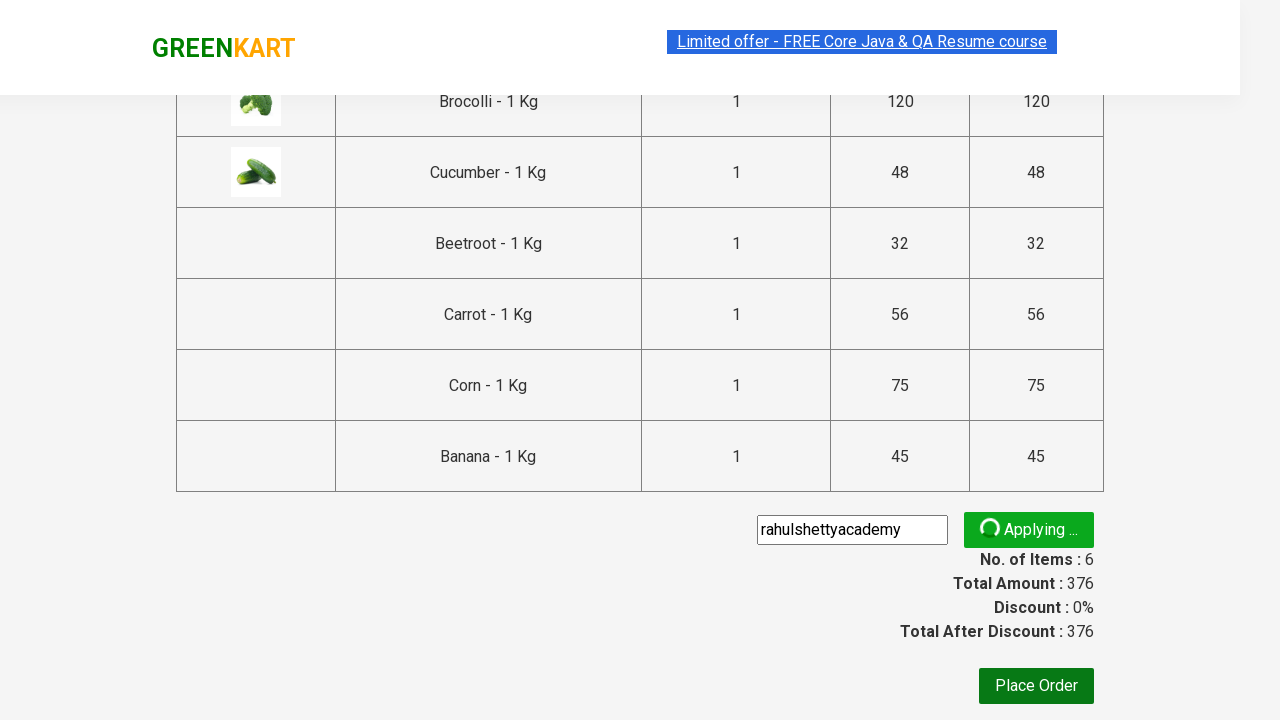

Promo code successfully applied and confirmed
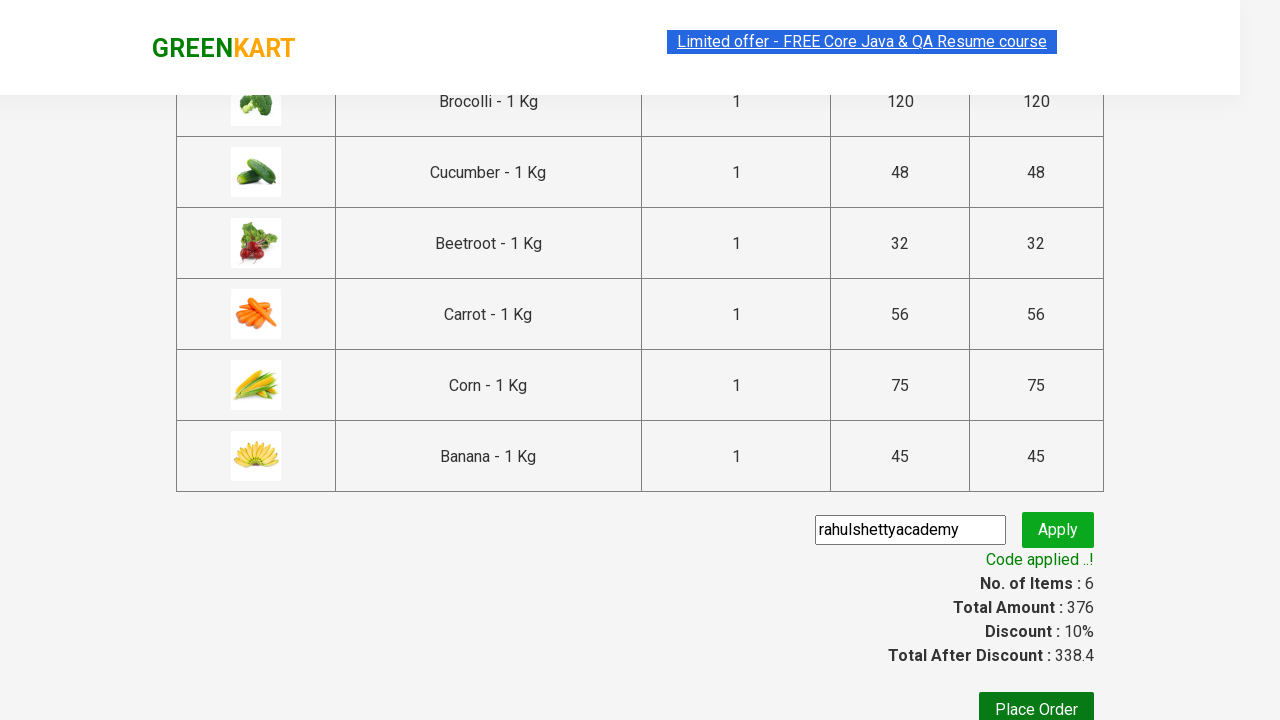

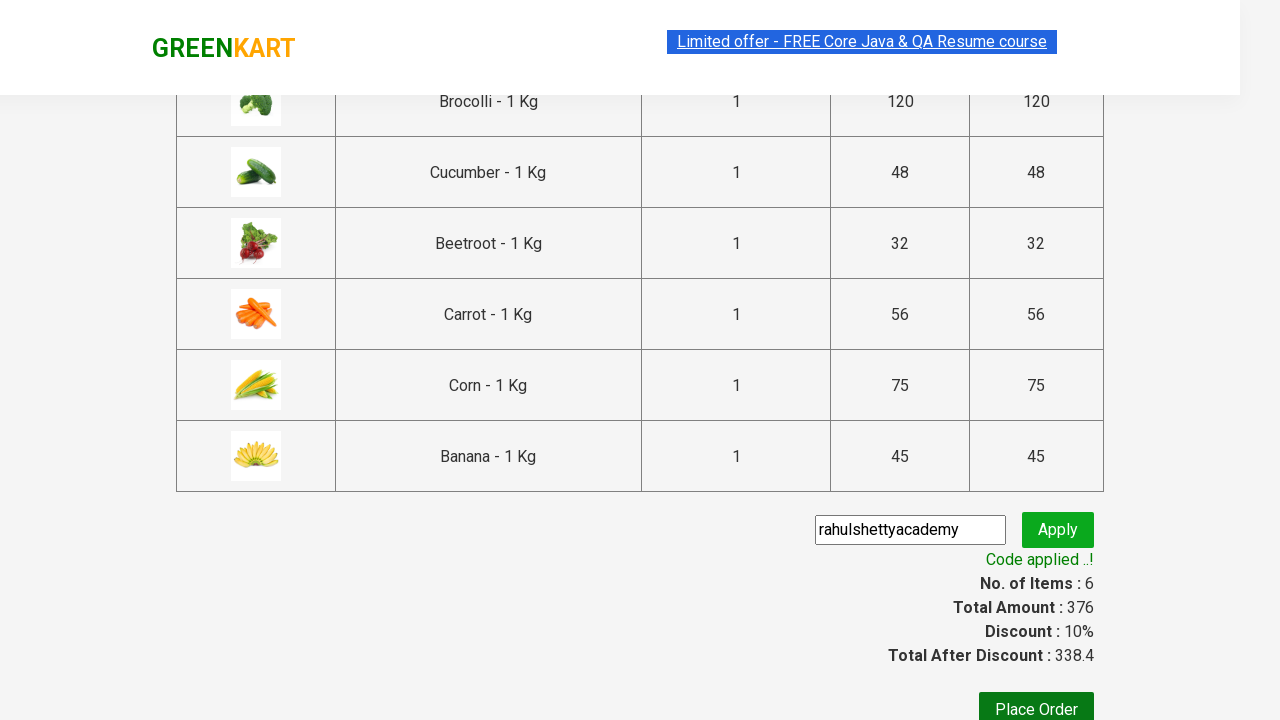